Navigates to the OrangeHRM demo page and retrieves the page title to verify the page loaded correctly

Starting URL: https://opensource-demo.orangehrmlive.com/

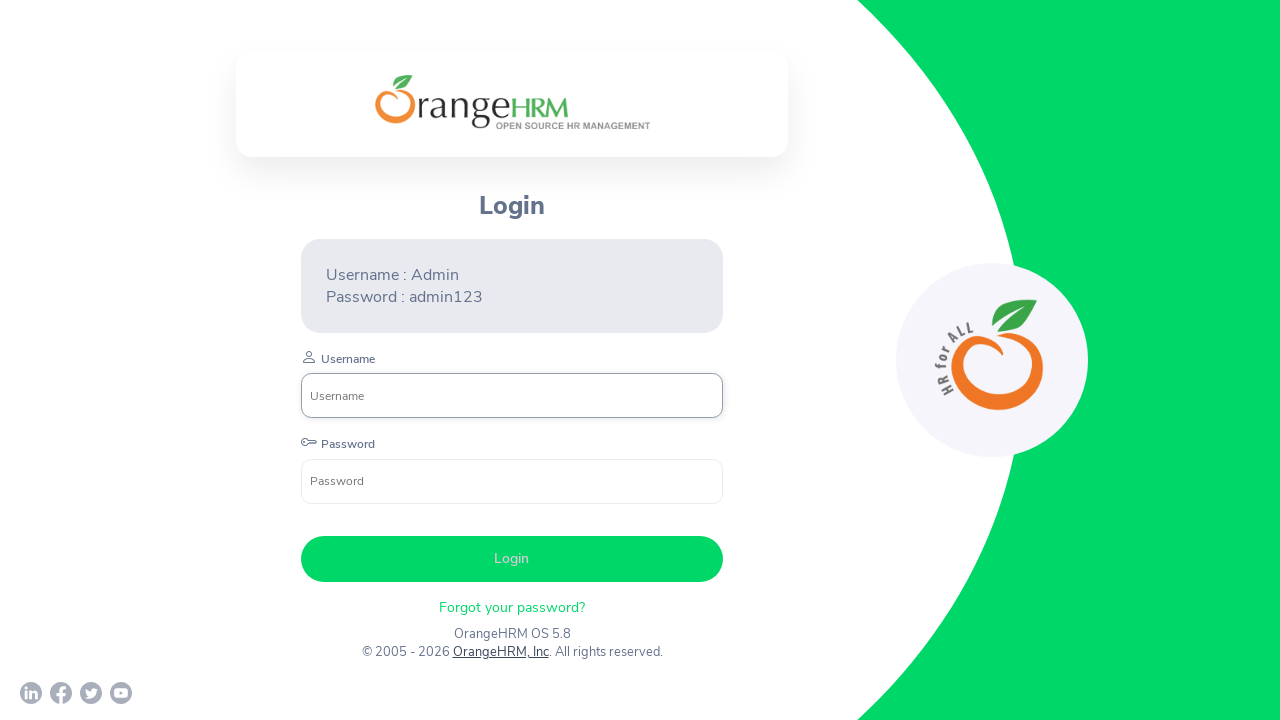

Navigated to OrangeHRM demo page
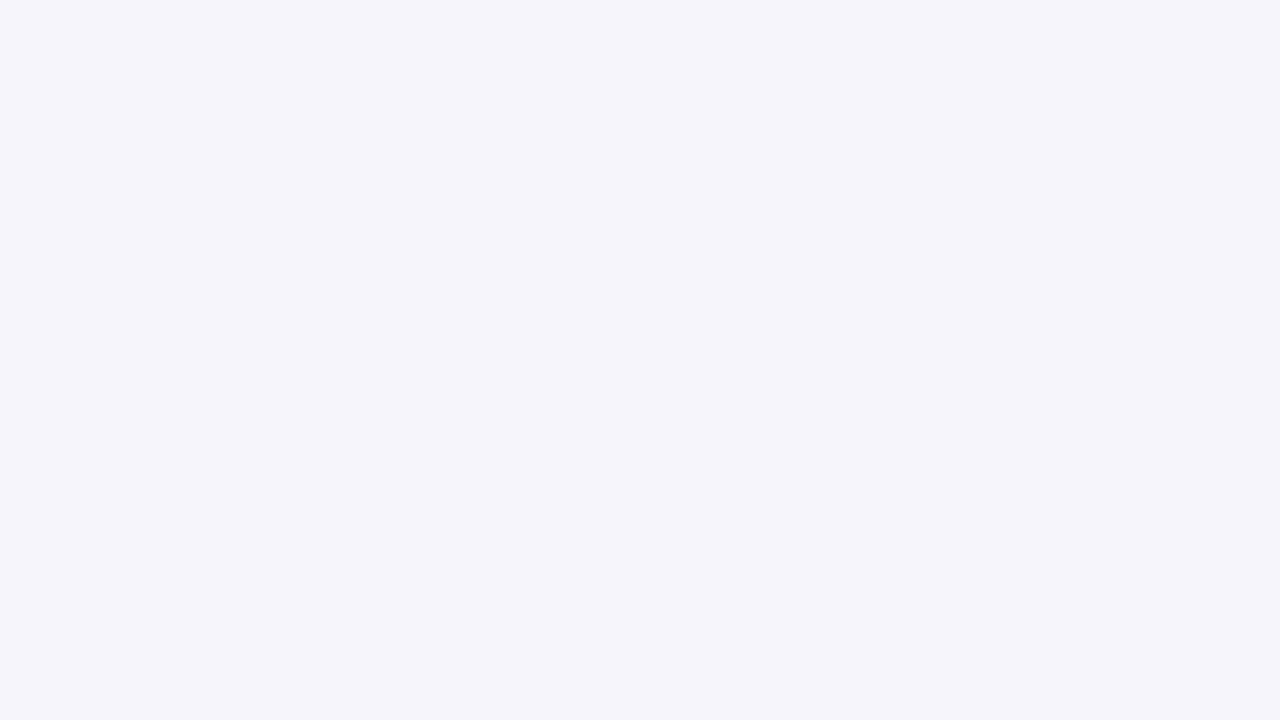

Page DOM content loaded
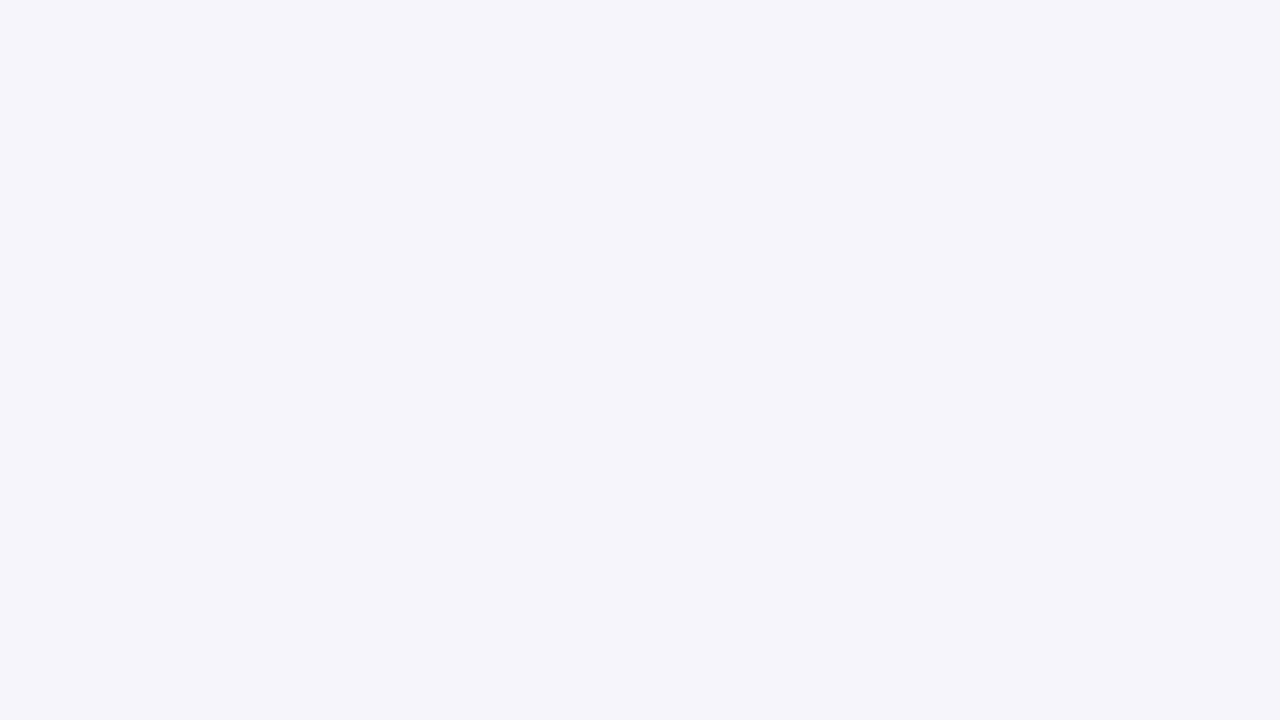

Retrieved page title: OrangeHRM
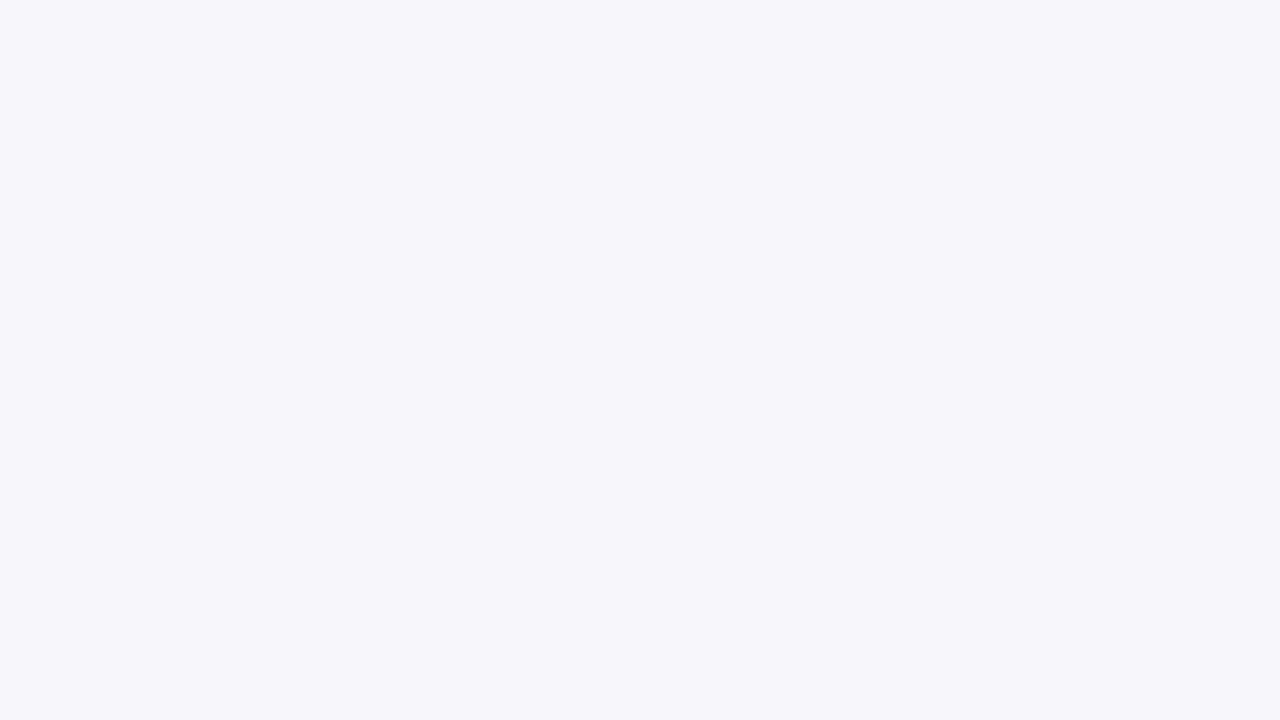

Printed page title to console
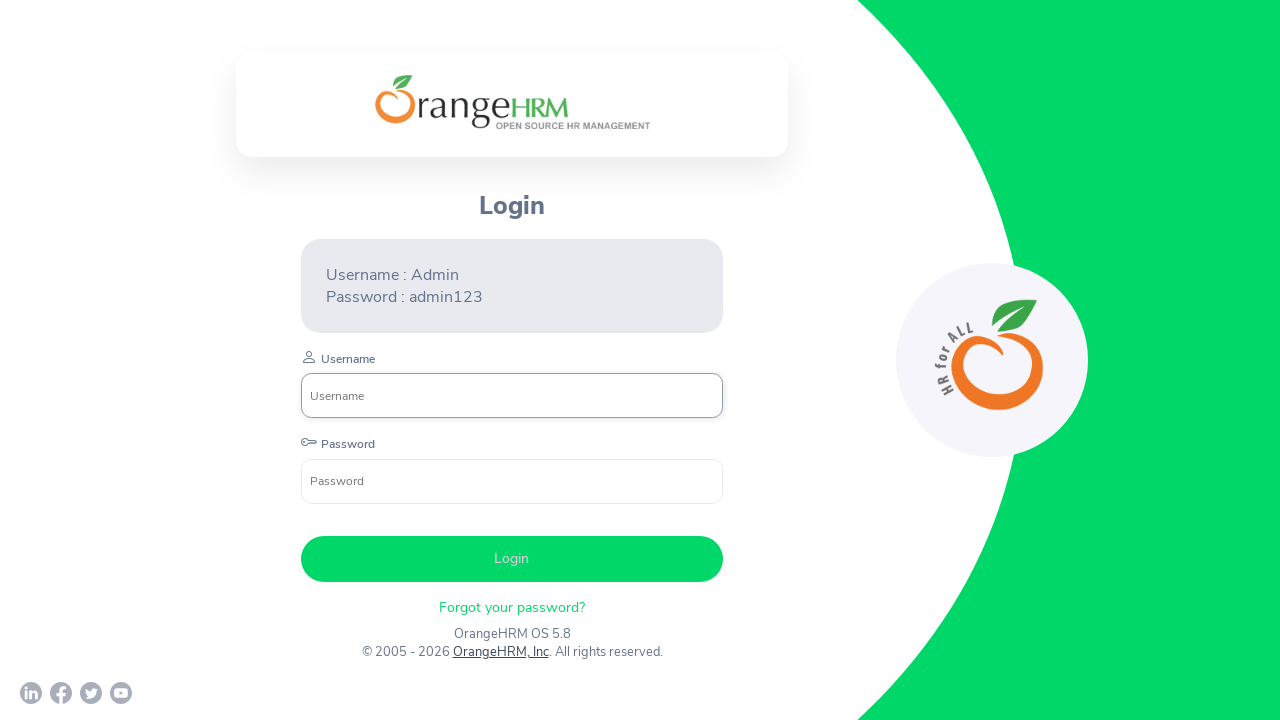

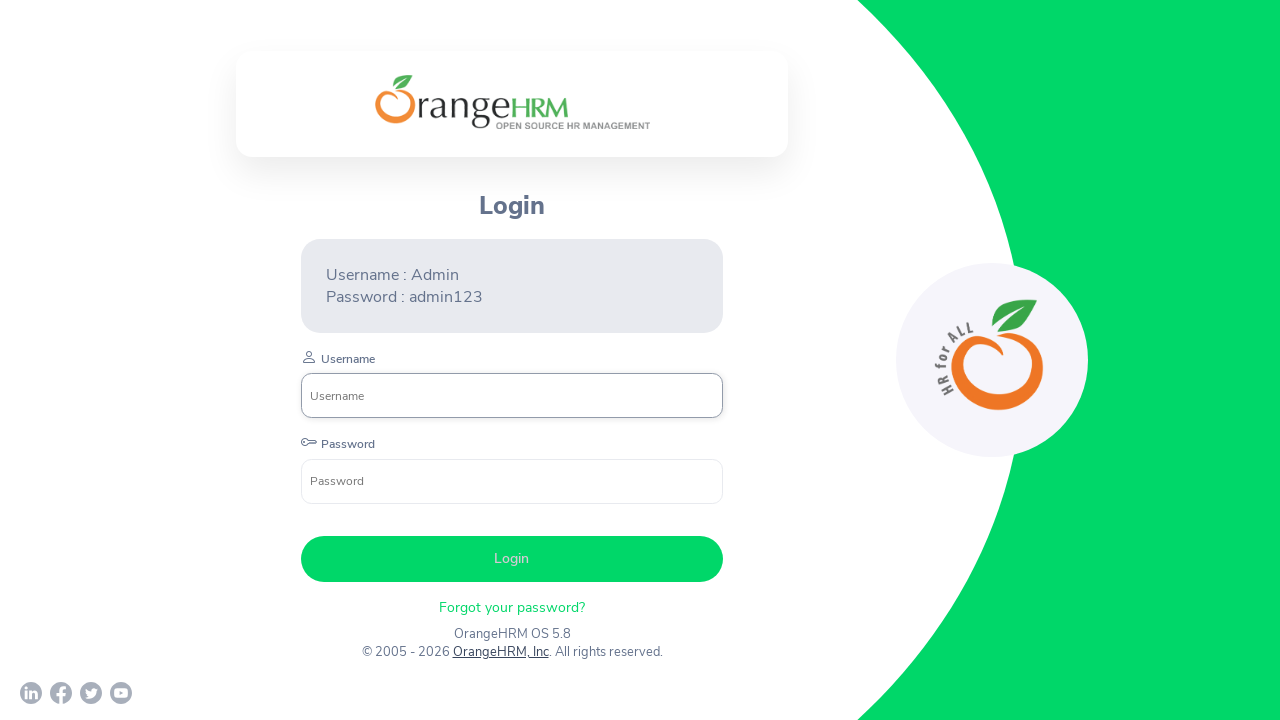